Tests keyboard actions by copying text from current address field and pasting it to permanent address field using keyboard shortcuts

Starting URL: https://demoqa.com/text-box

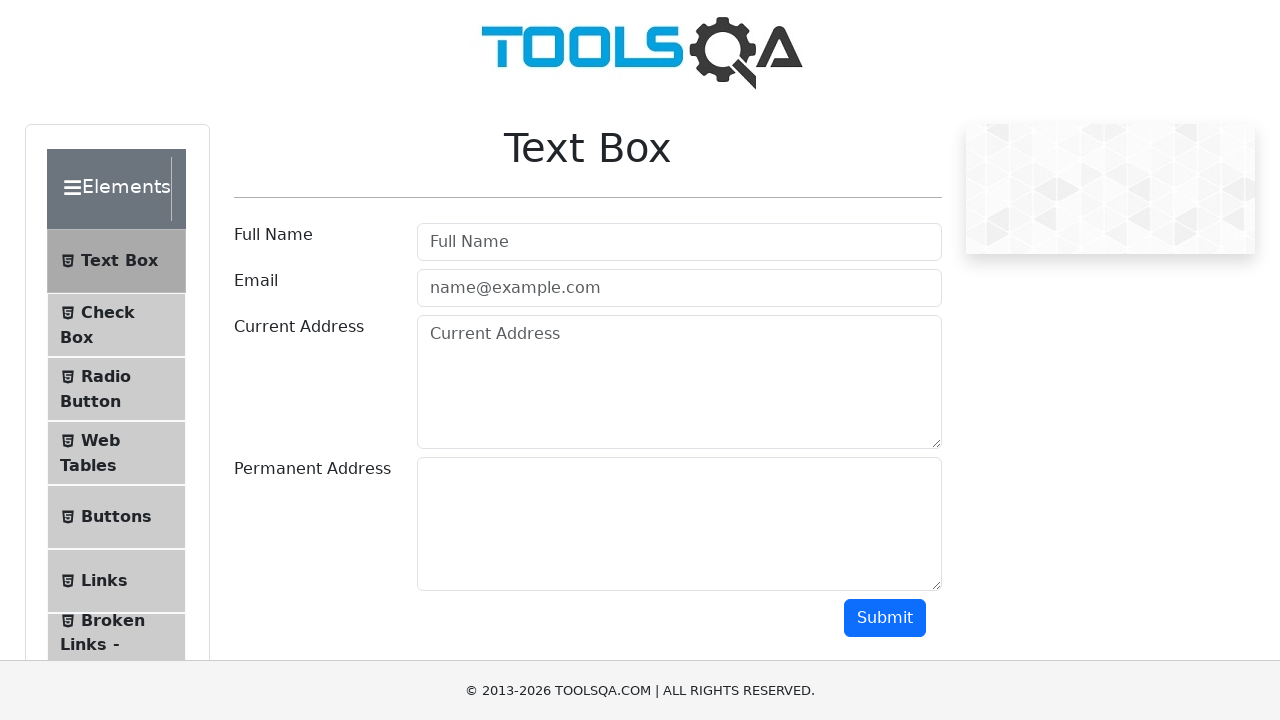

Filled current address field with '43 School Lane London EC71 9GO' on #currentAddress
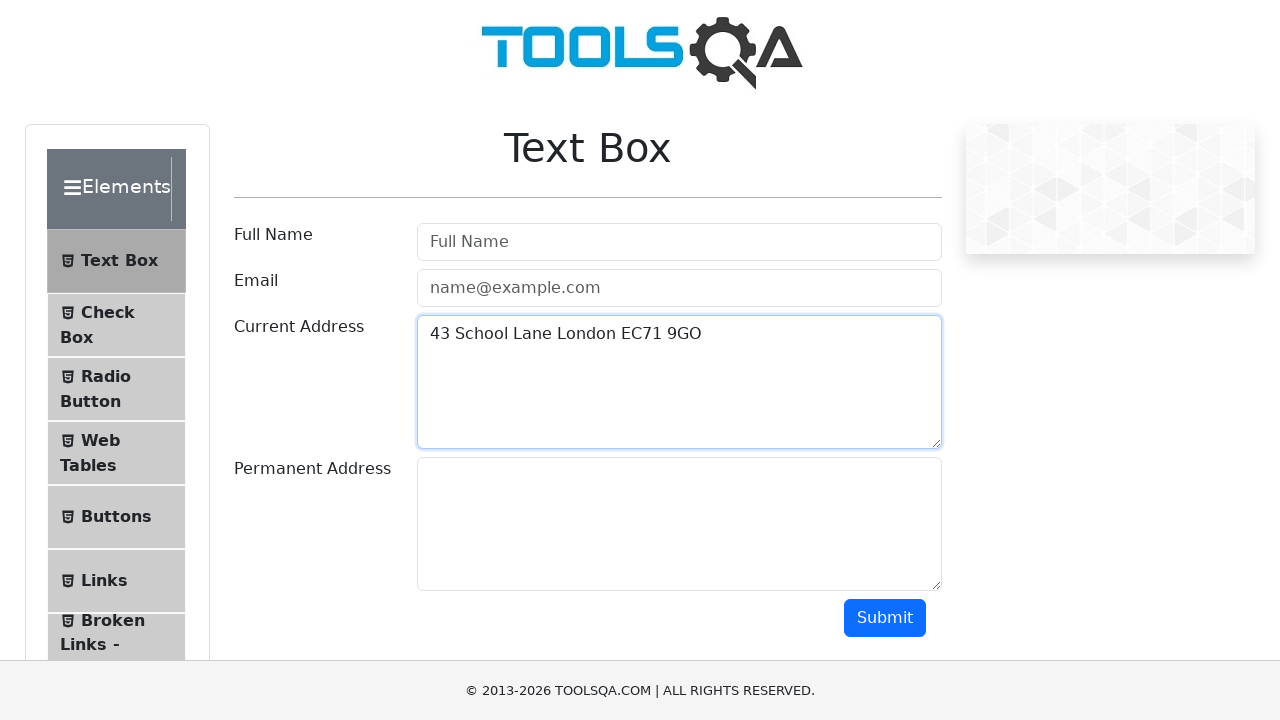

Clicked on current address field to focus it at (679, 382) on #currentAddress
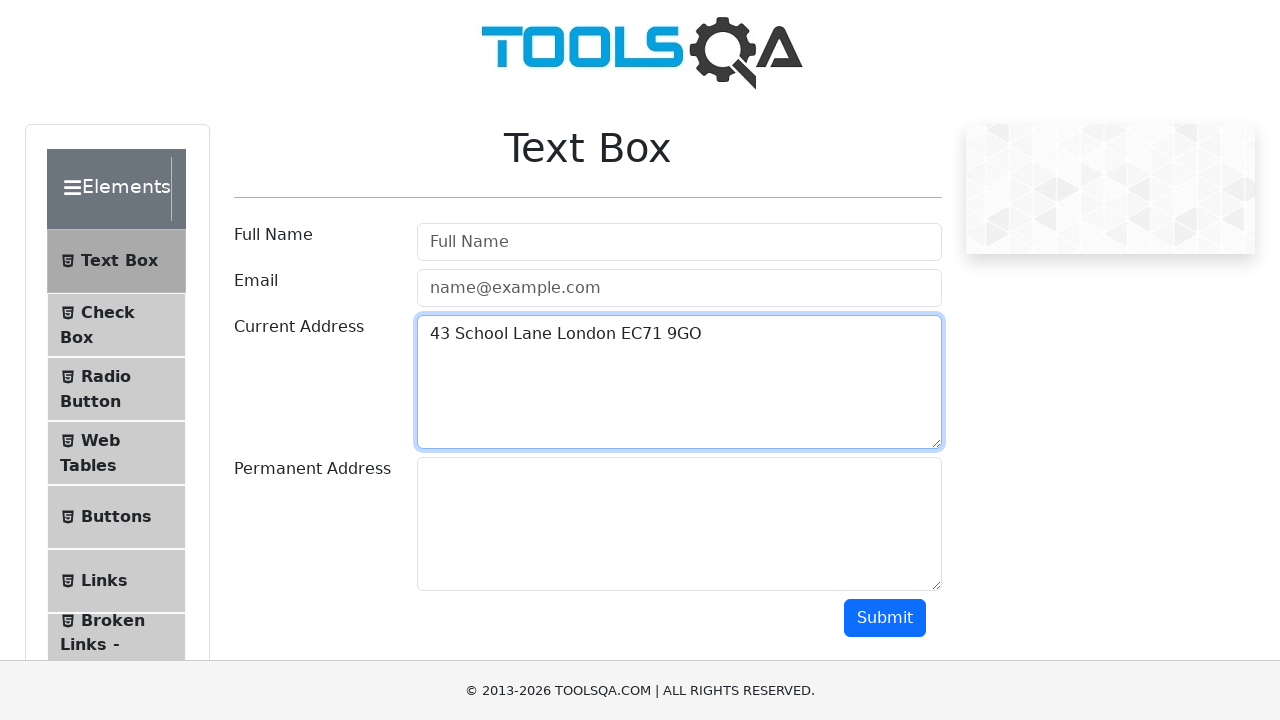

Selected all text in current address field using Ctrl+A
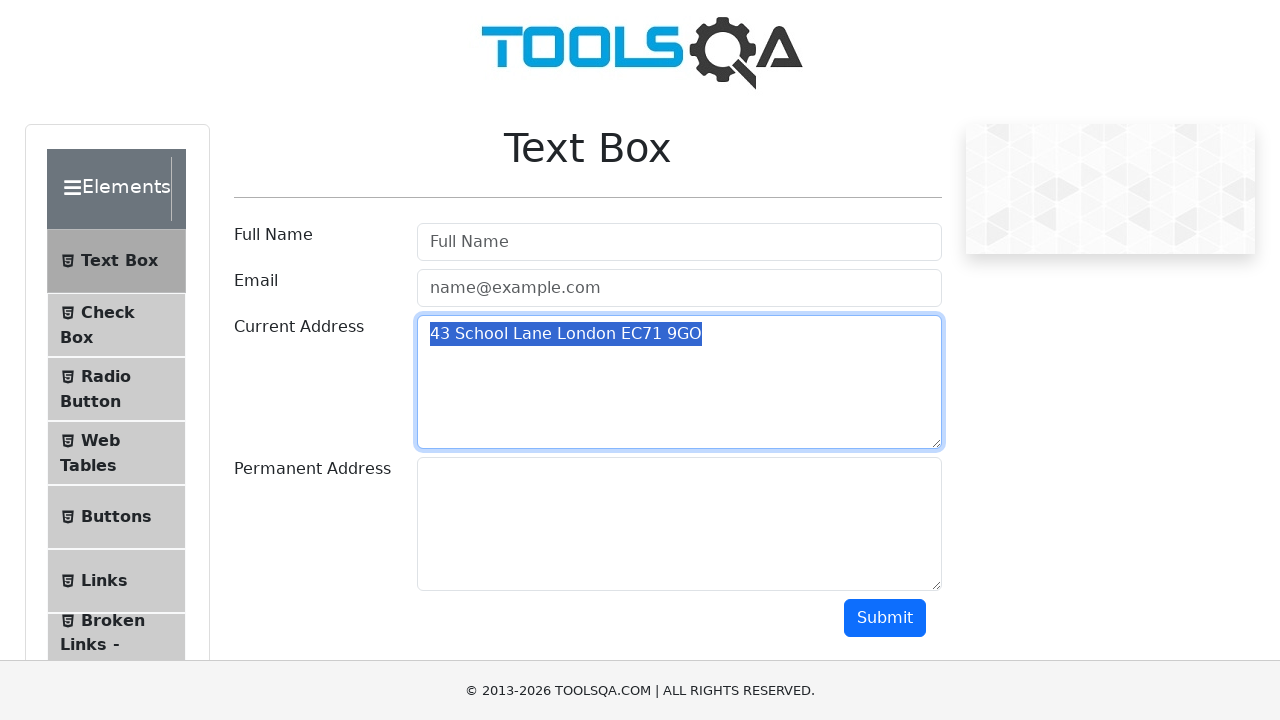

Copied selected text to clipboard using Ctrl+C
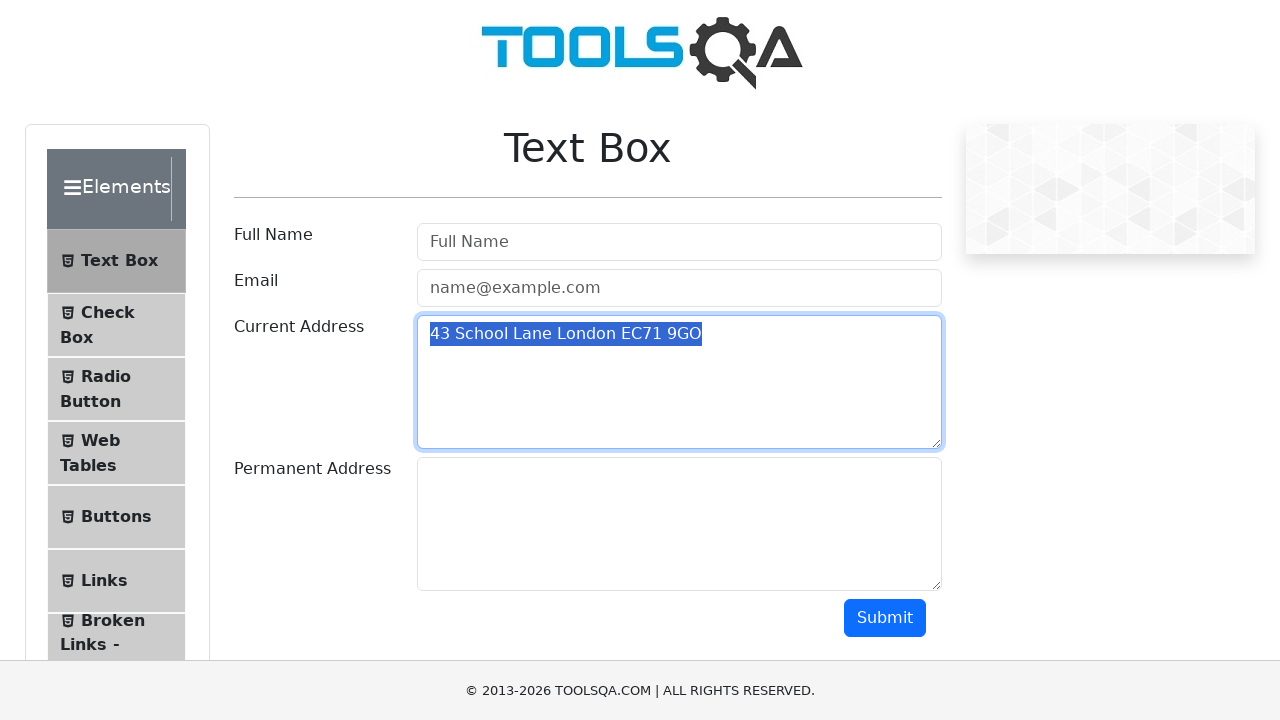

Pressed Tab to move focus to permanent address field
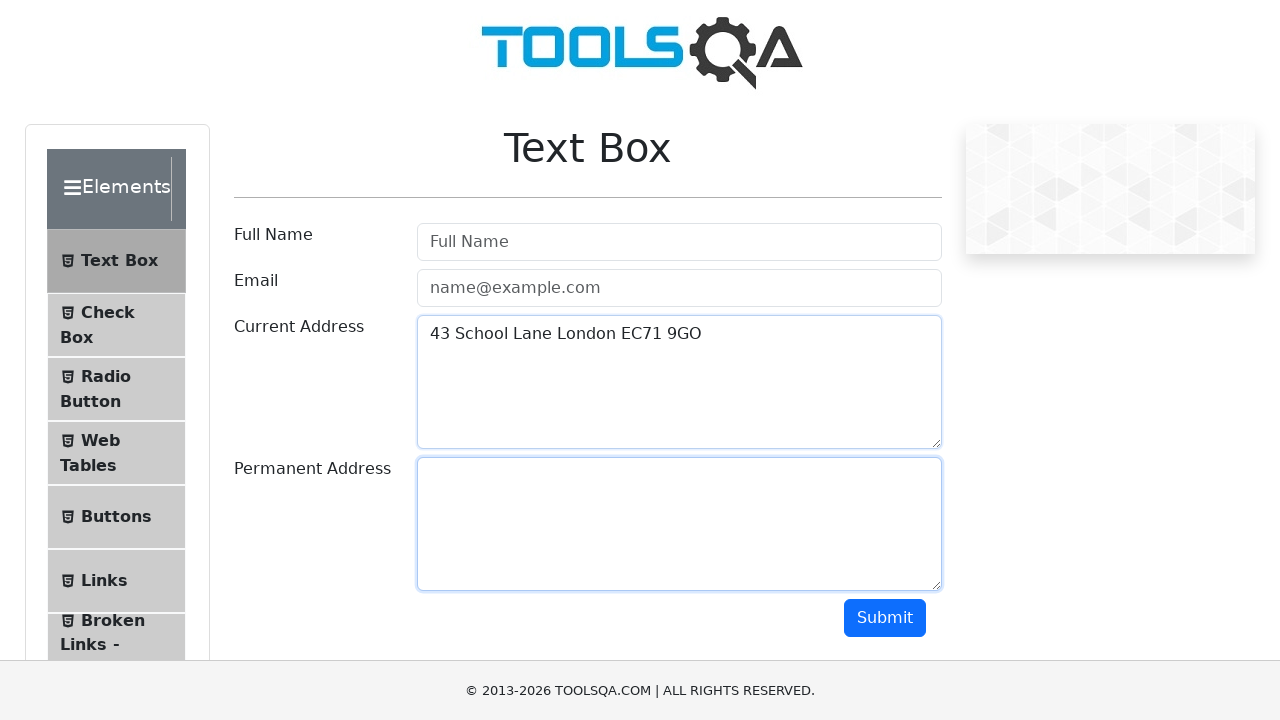

Pasted copied address to permanent address field using Ctrl+V
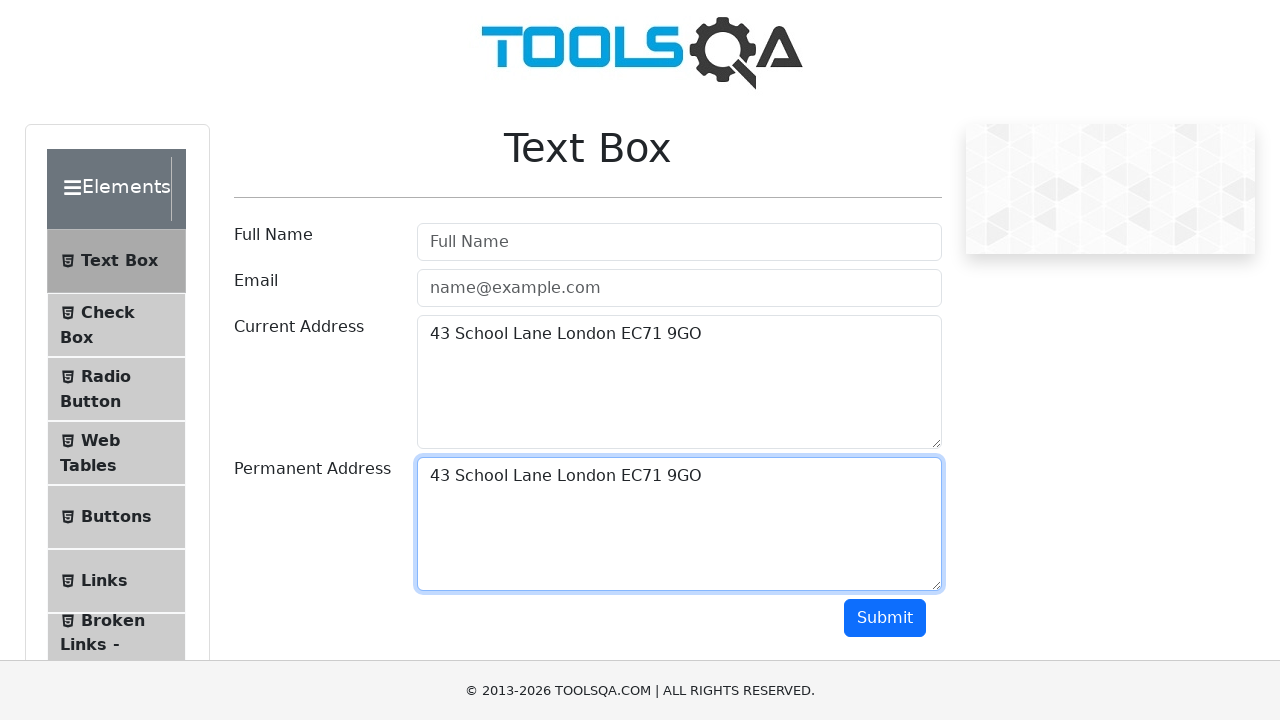

Retrieved value from current address field
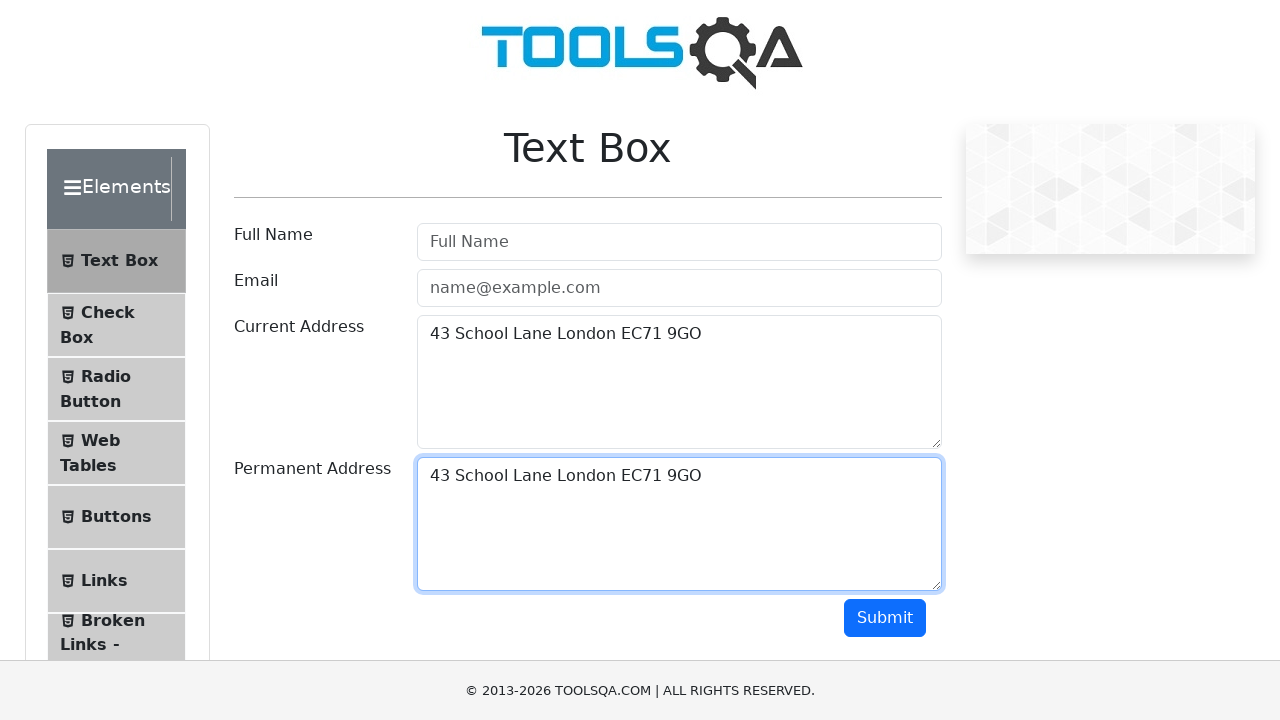

Retrieved value from permanent address field
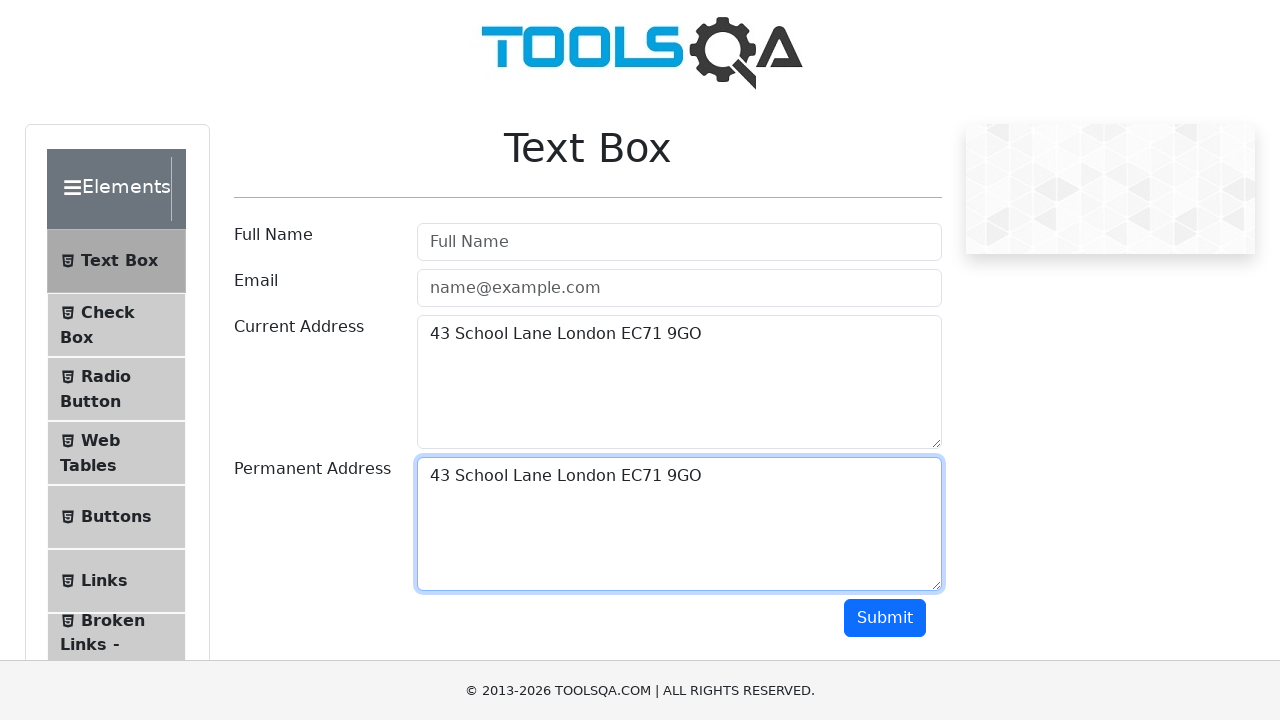

Verified that current address and permanent address fields contain identical values
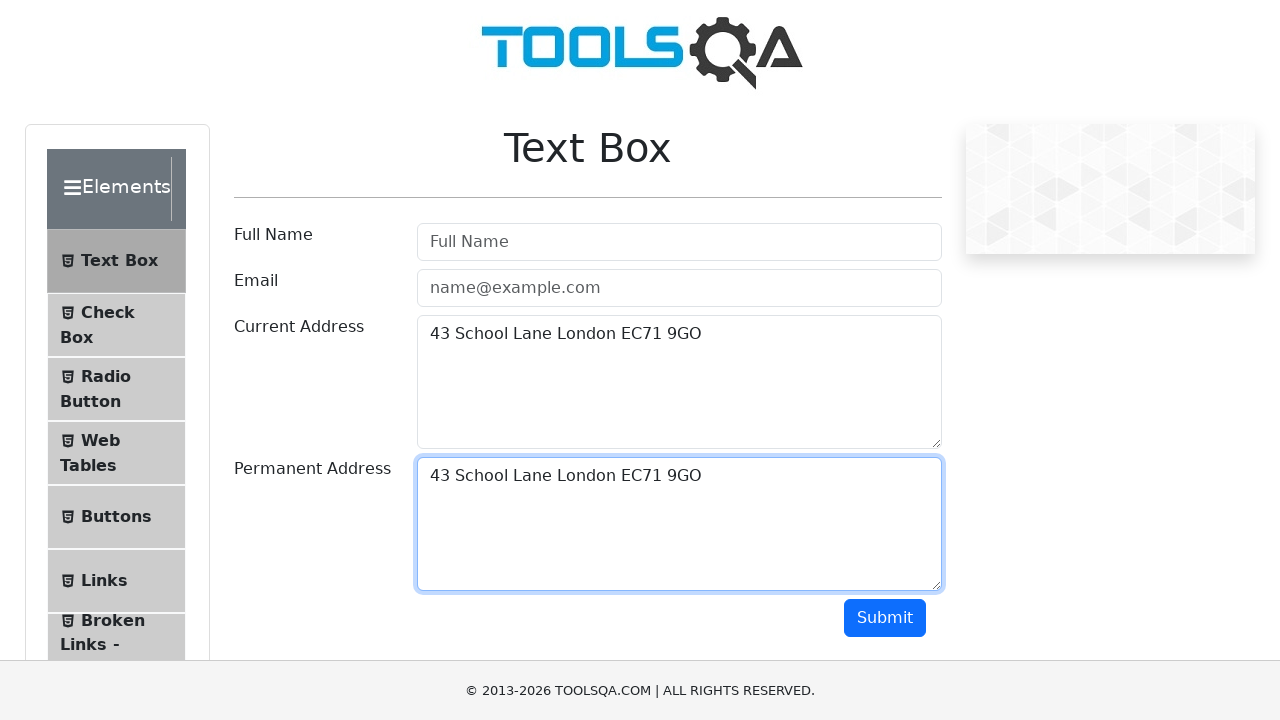

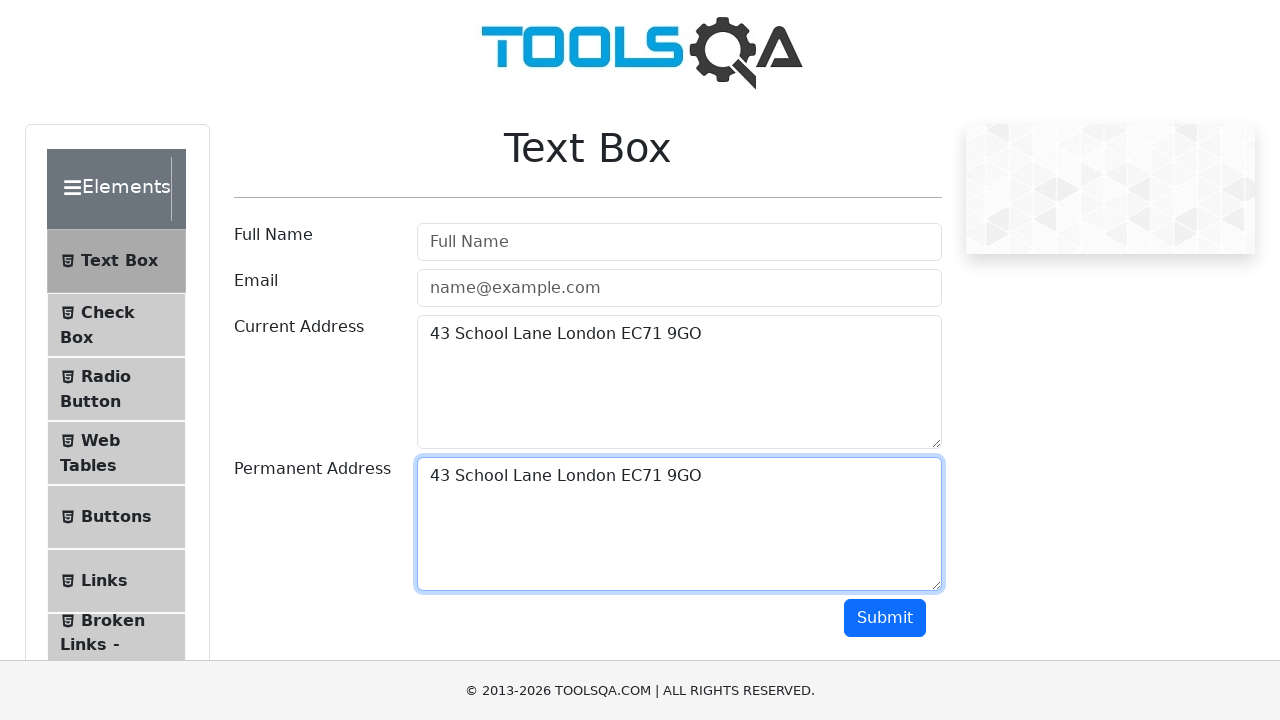